Navigates to the Blox.xyz homepage and verifies that the welcome banner element is present and visible on the page.

Starting URL: https://blox.xyz/

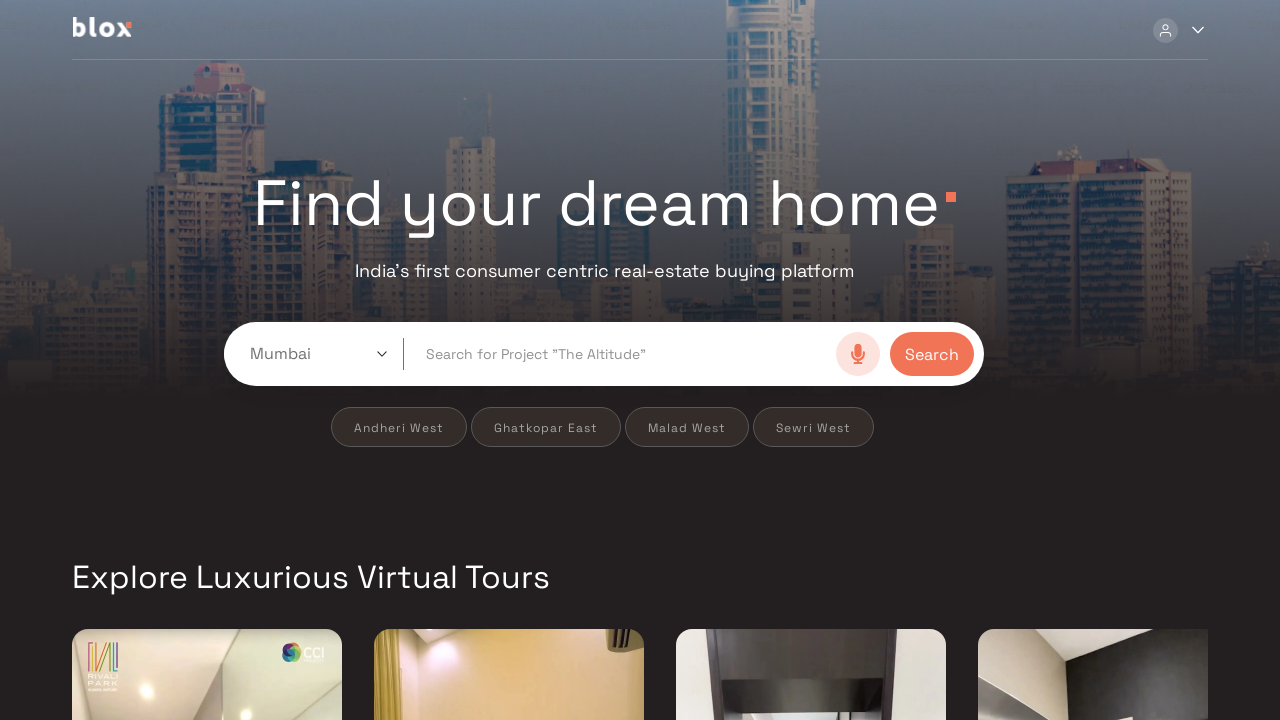

Navigated to https://blox.xyz/
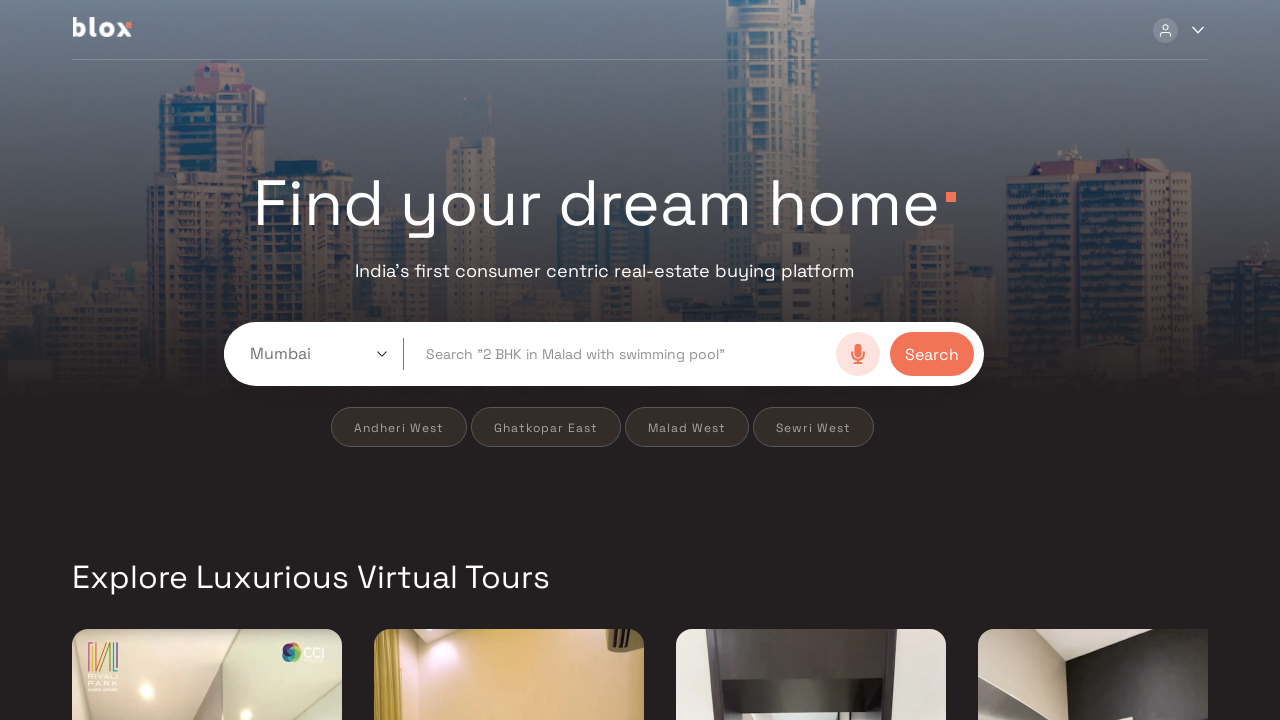

Welcome banner element is visible on the page
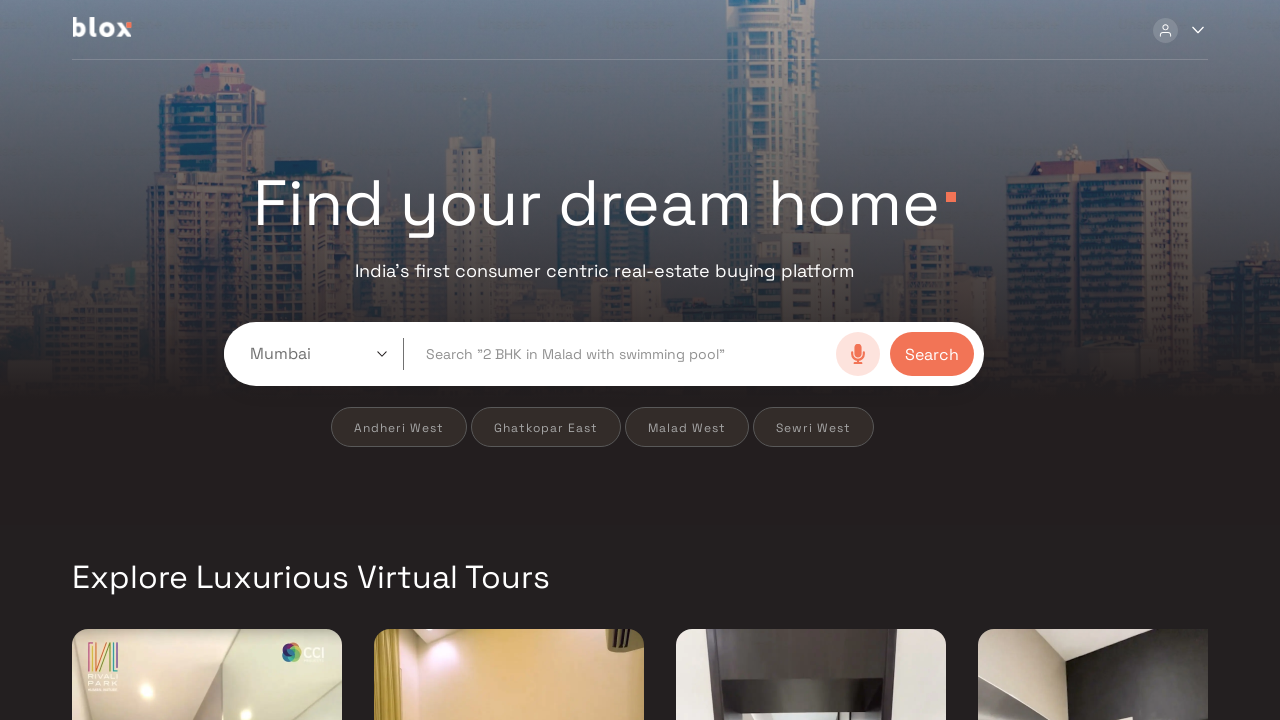

Retrieved welcome banner text: 'Find your dream home'
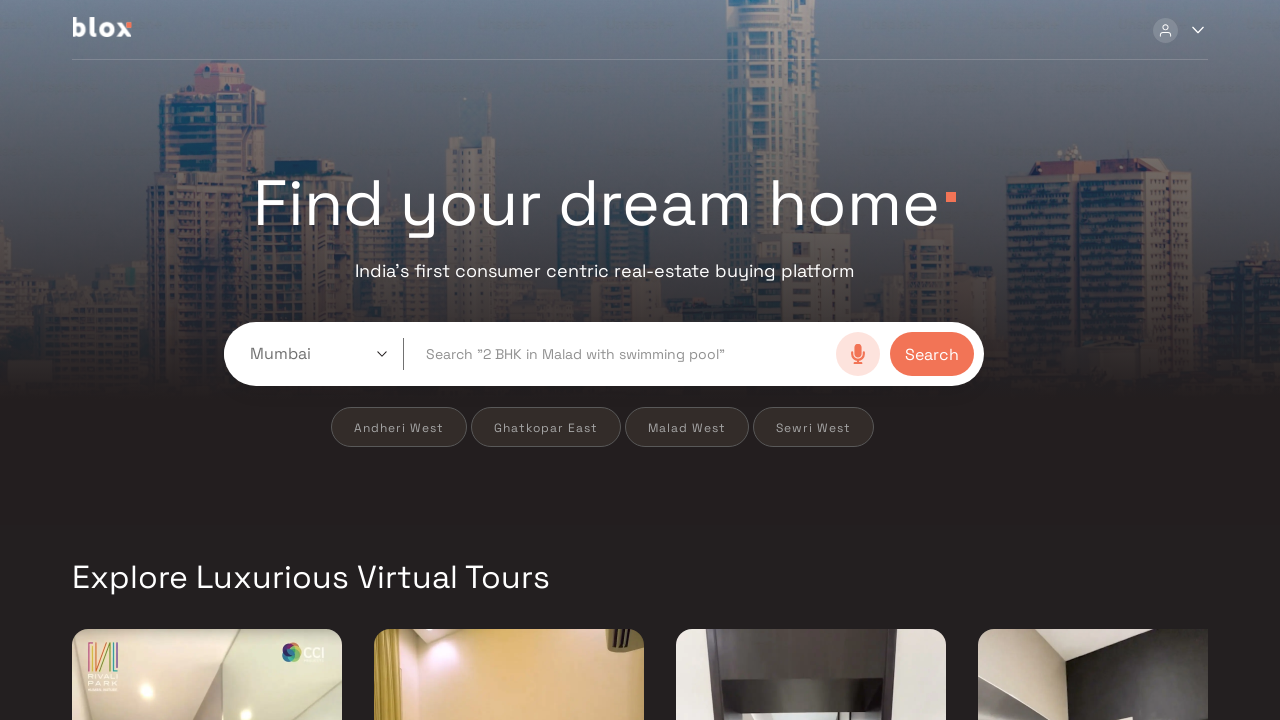

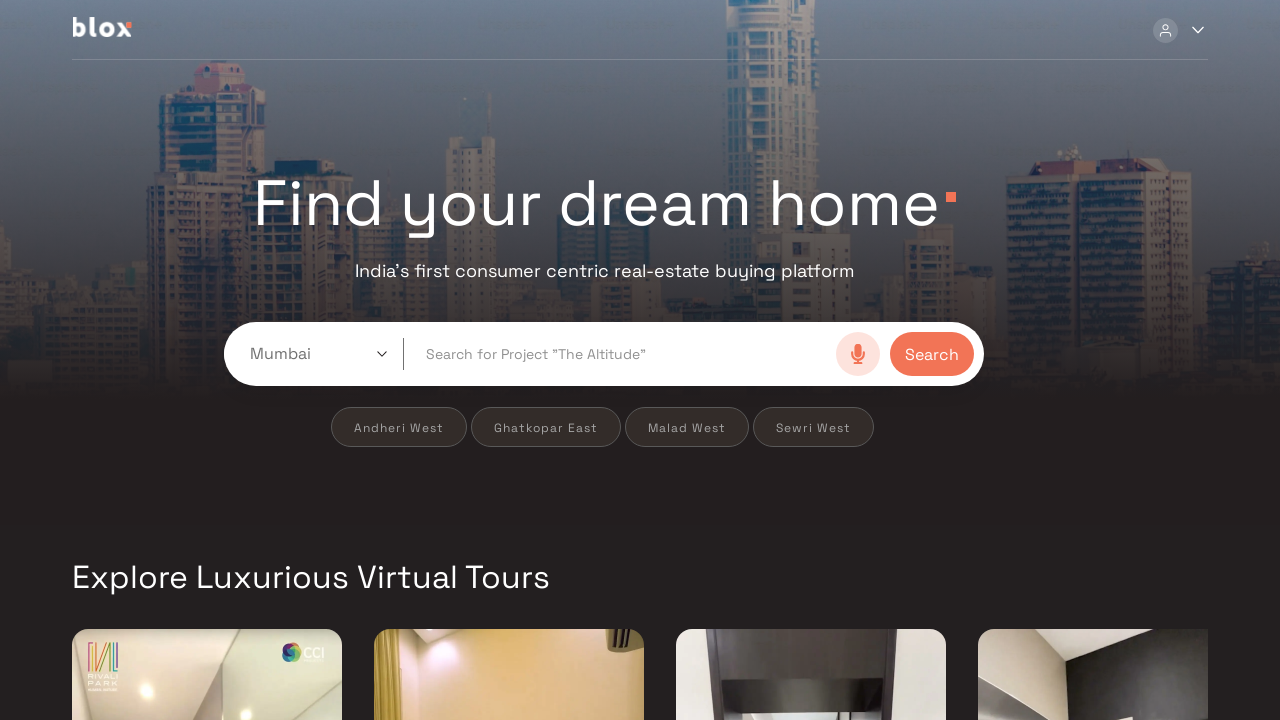